Tests filtering products by Monitors category

Starting URL: https://www.demoblaze.com/index.html

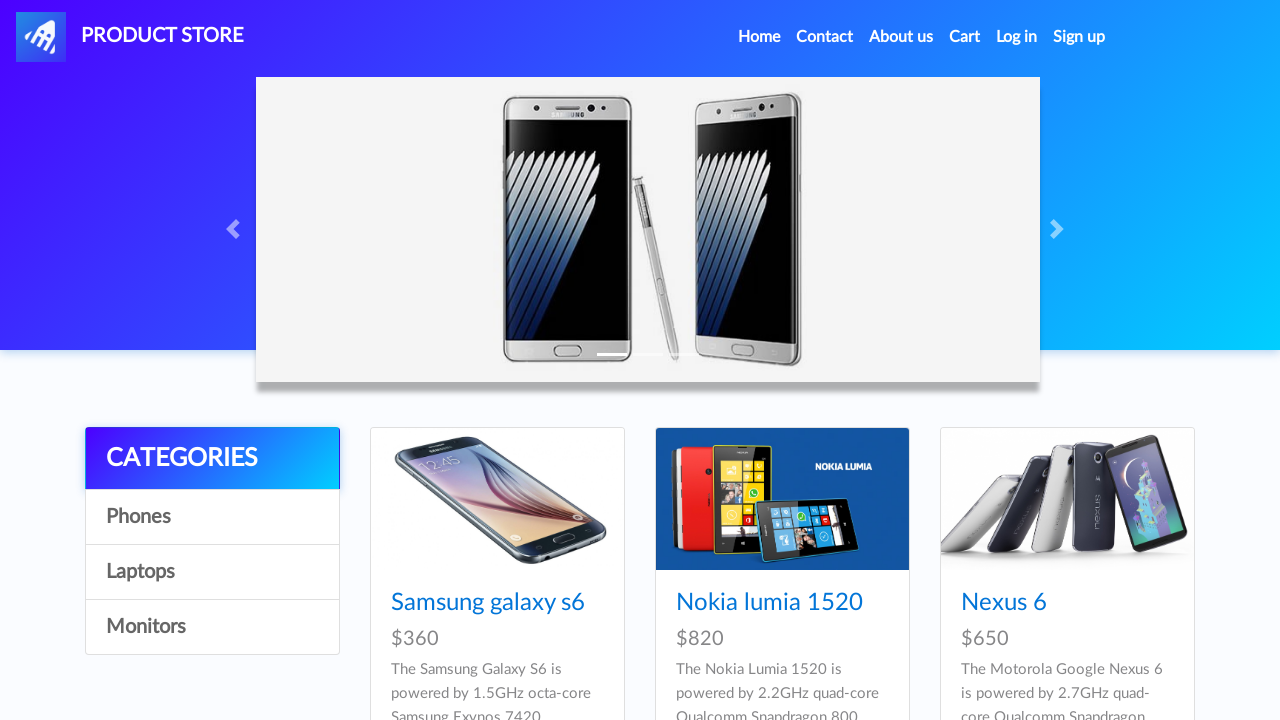

Clicked on Monitors category link at (212, 627) on a:has-text("Monitors")
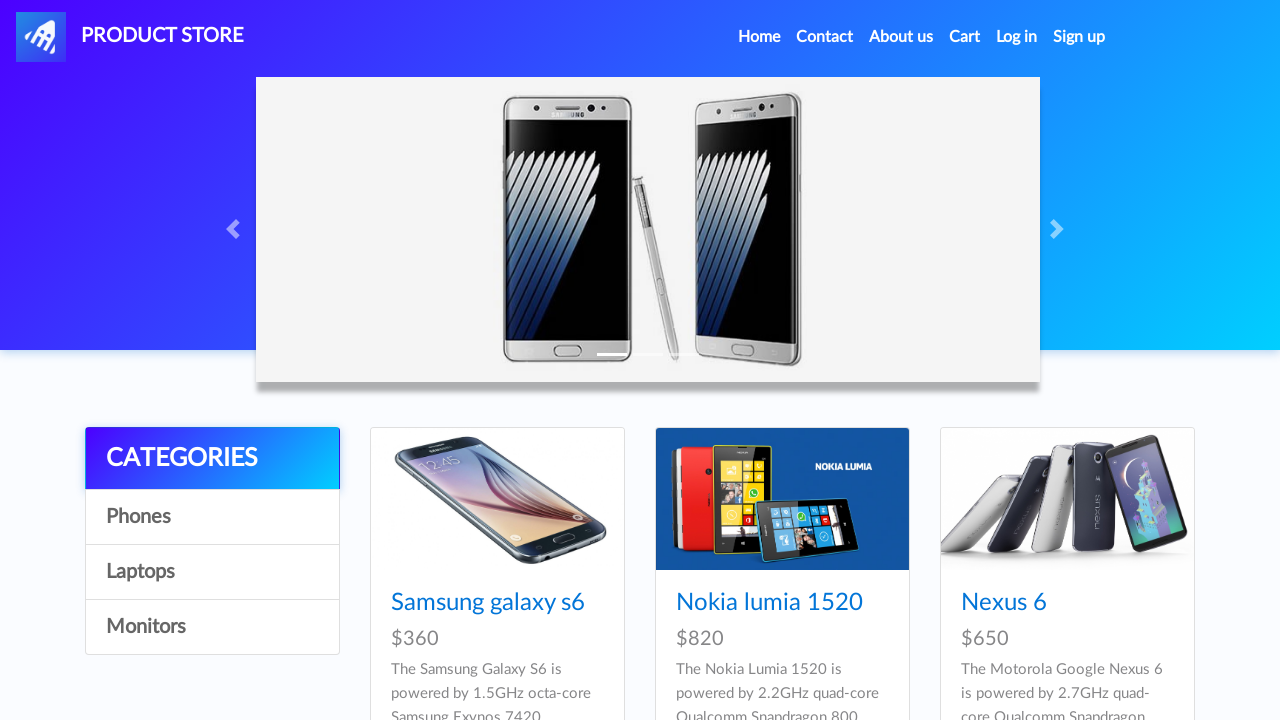

Waited 2 seconds for products to filter by Monitors category
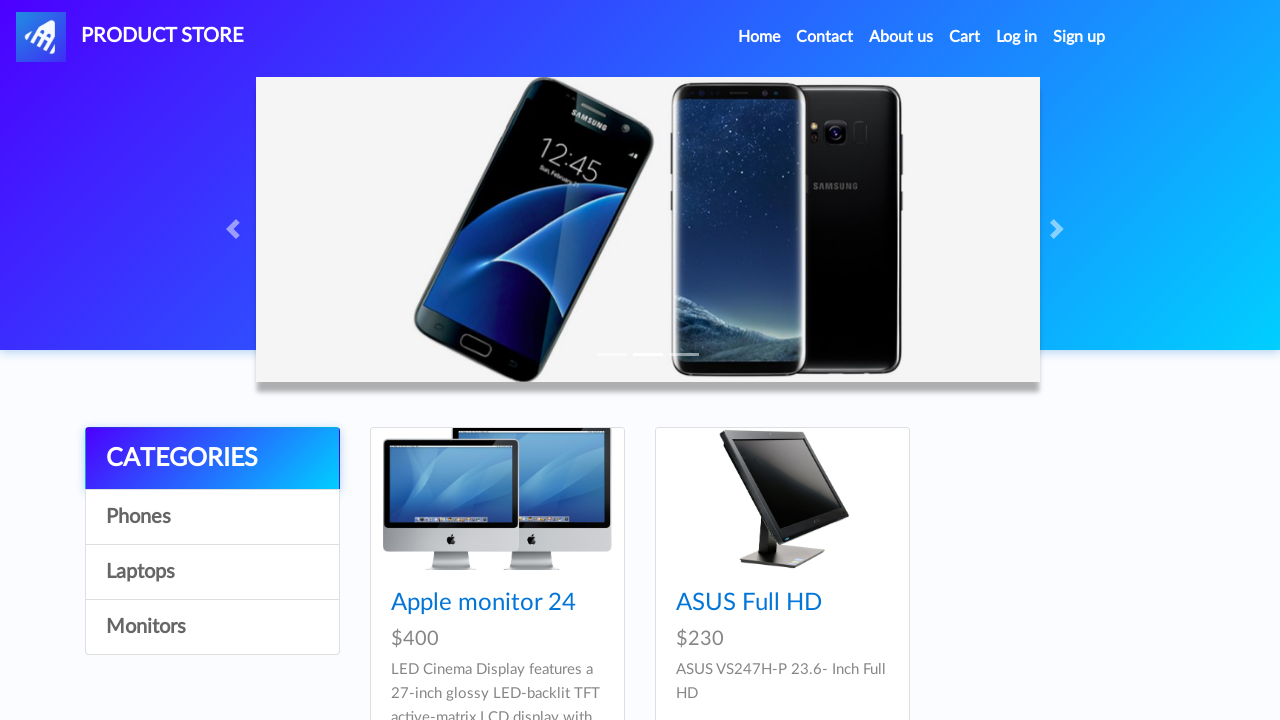

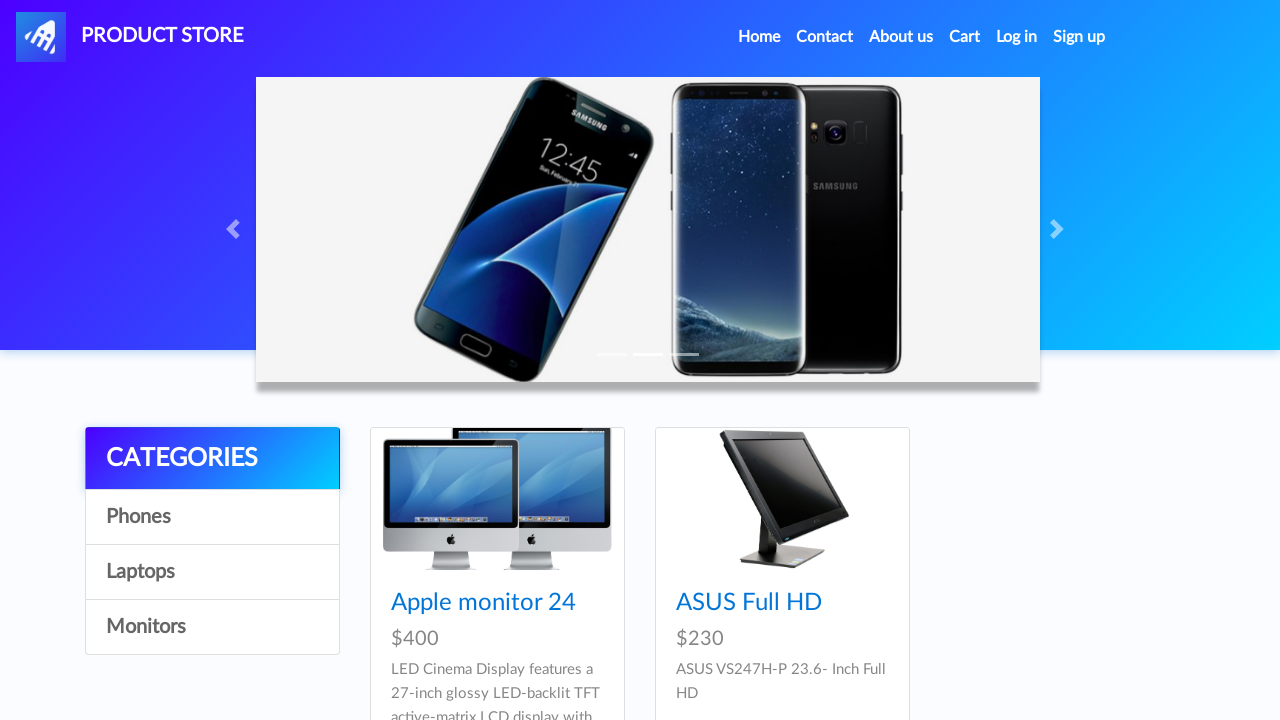